Tests handling of frames by navigating to Oracle Java documentation and clicking a link within an iframe (packageListFrame)

Starting URL: https://docs.oracle.com/javase/8/docs/api/

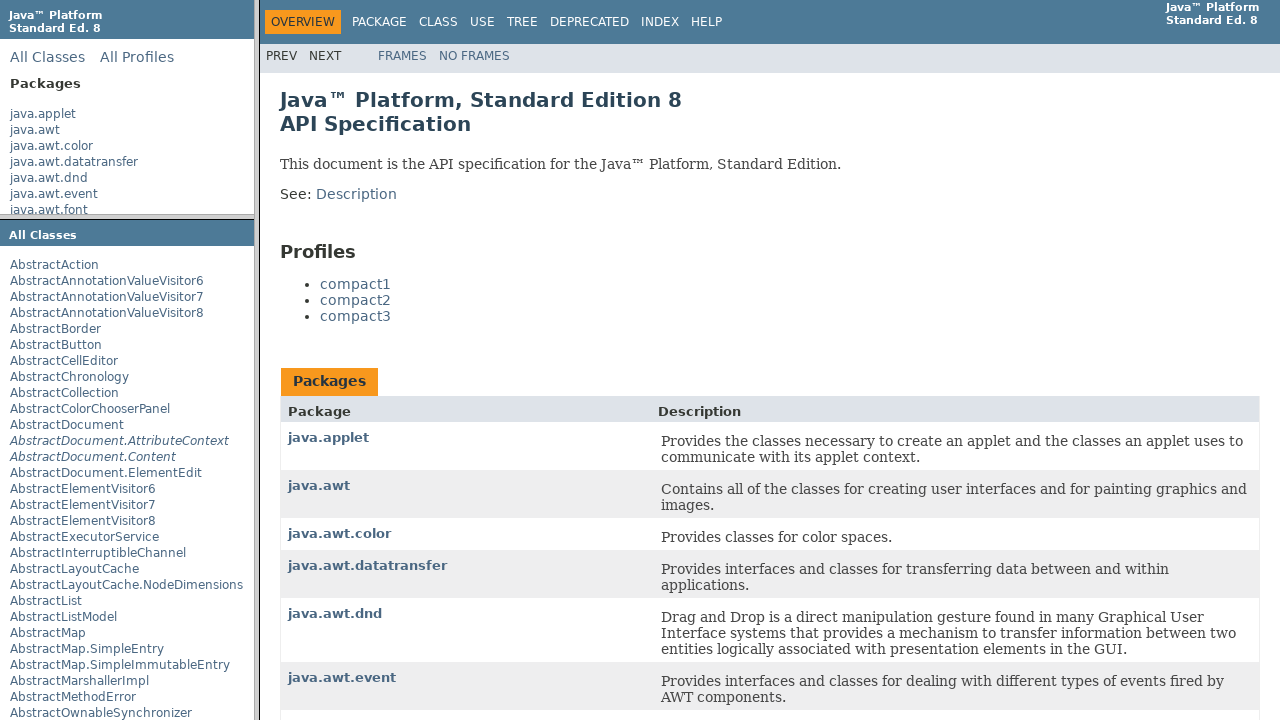

Located packageListFrame iframe
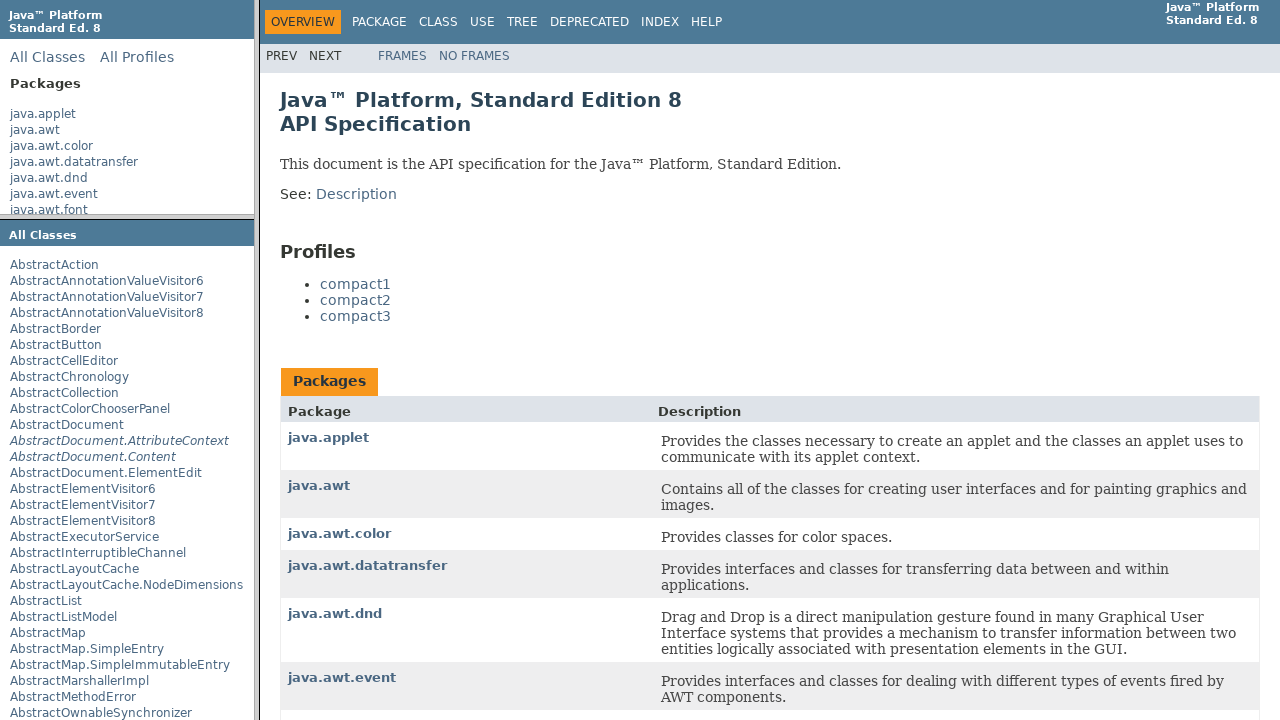

Clicked 'java.applet' link within packageListFrame iframe at (43, 114) on xpath=//frame[@name='packageListFrame'] >> internal:control=enter-frame >> xpath
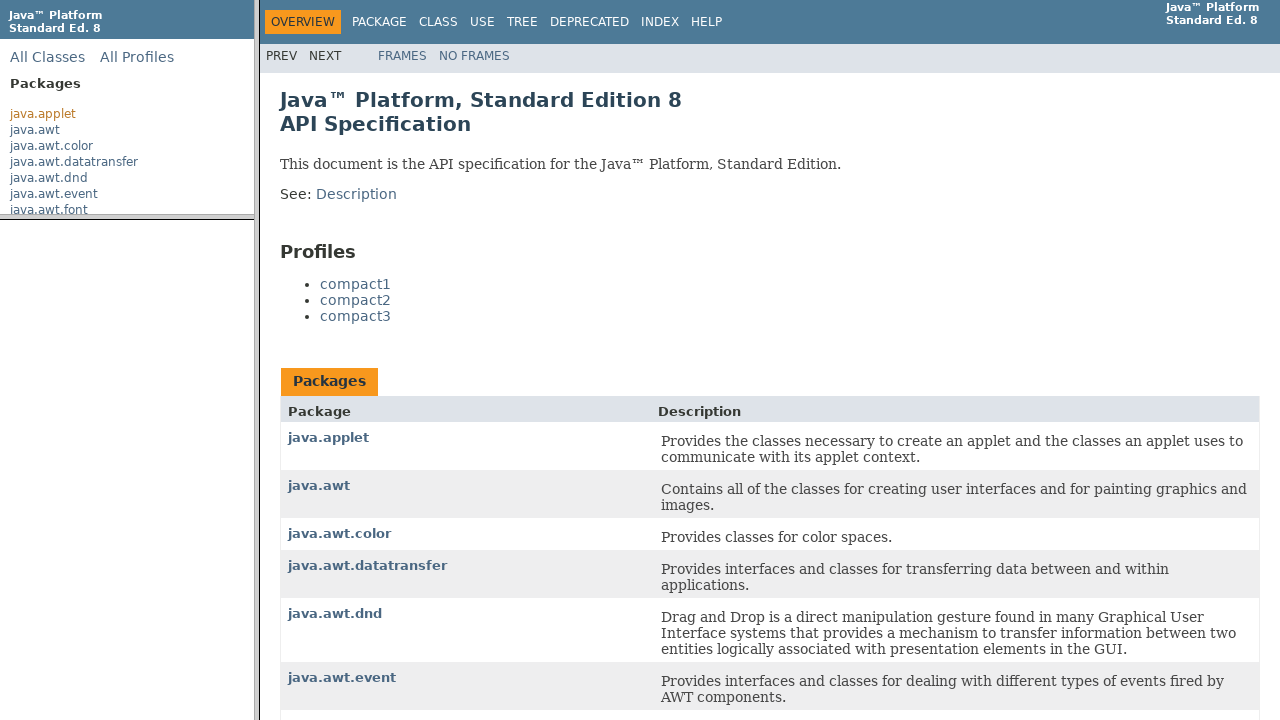

Page load completed after clicking java.applet link
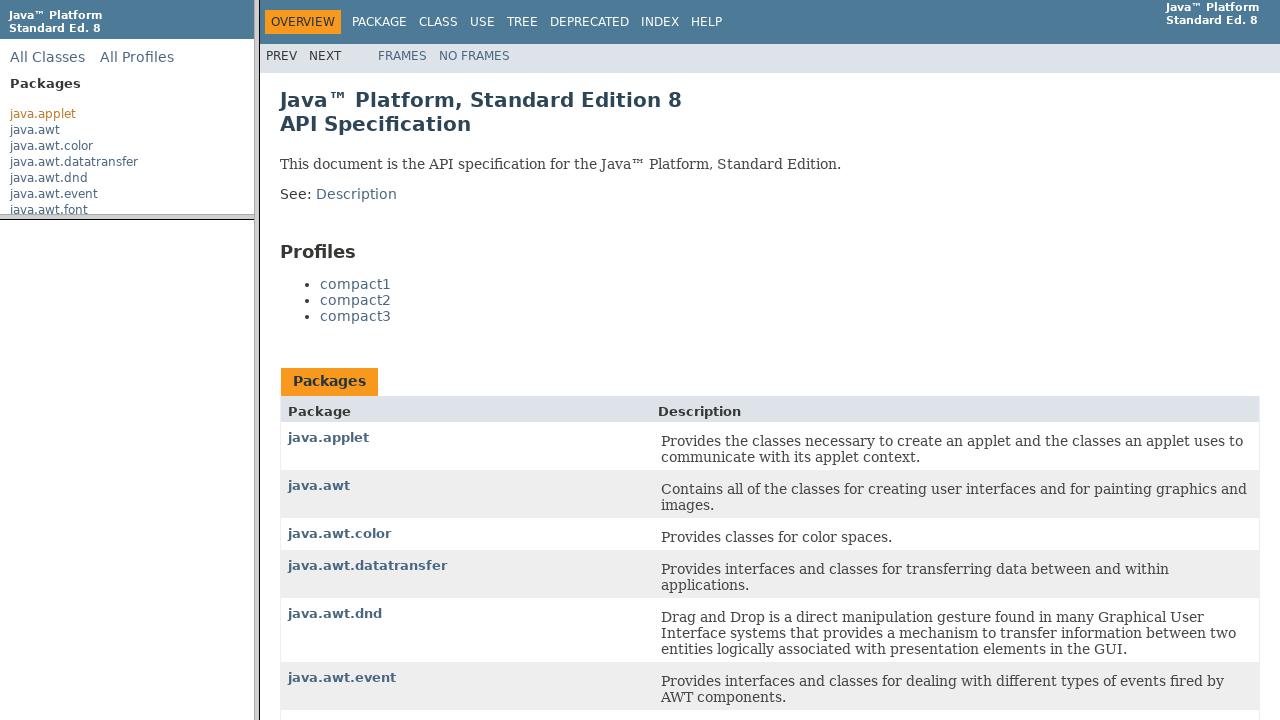

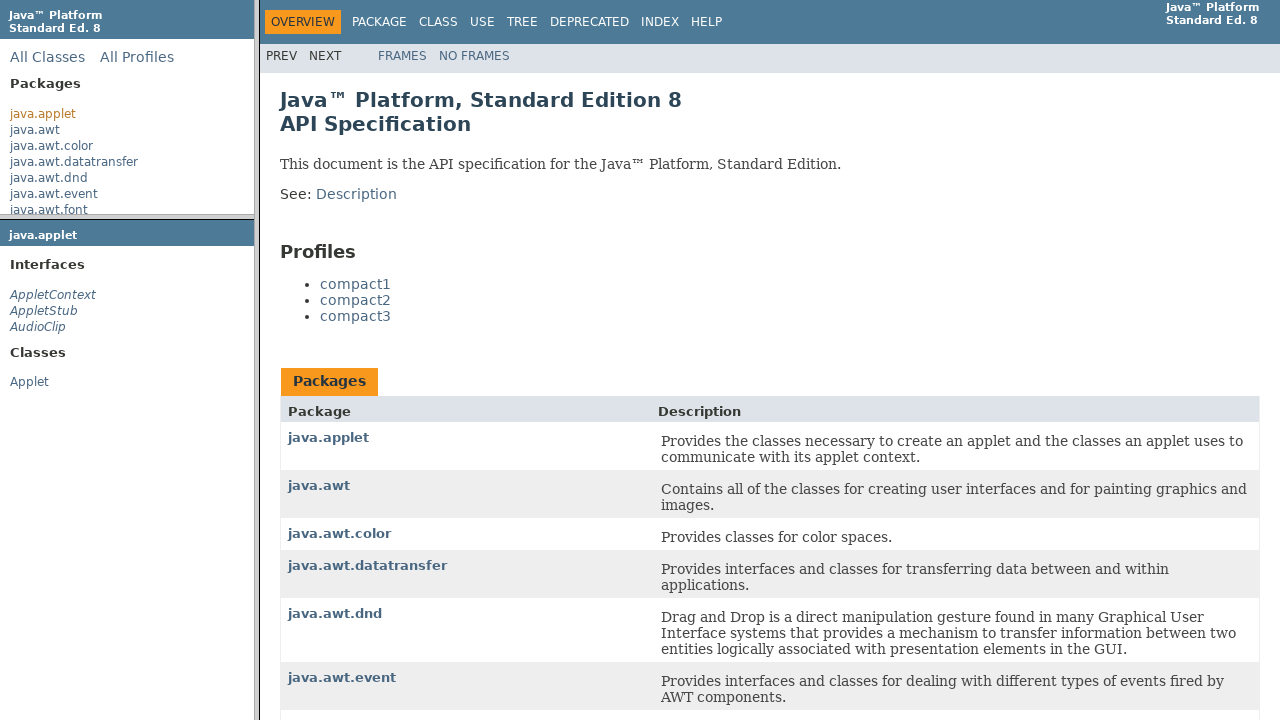